Verifies that the h2 element text is correct on the login page

Starting URL: https://the-internet.herokuapp.com/

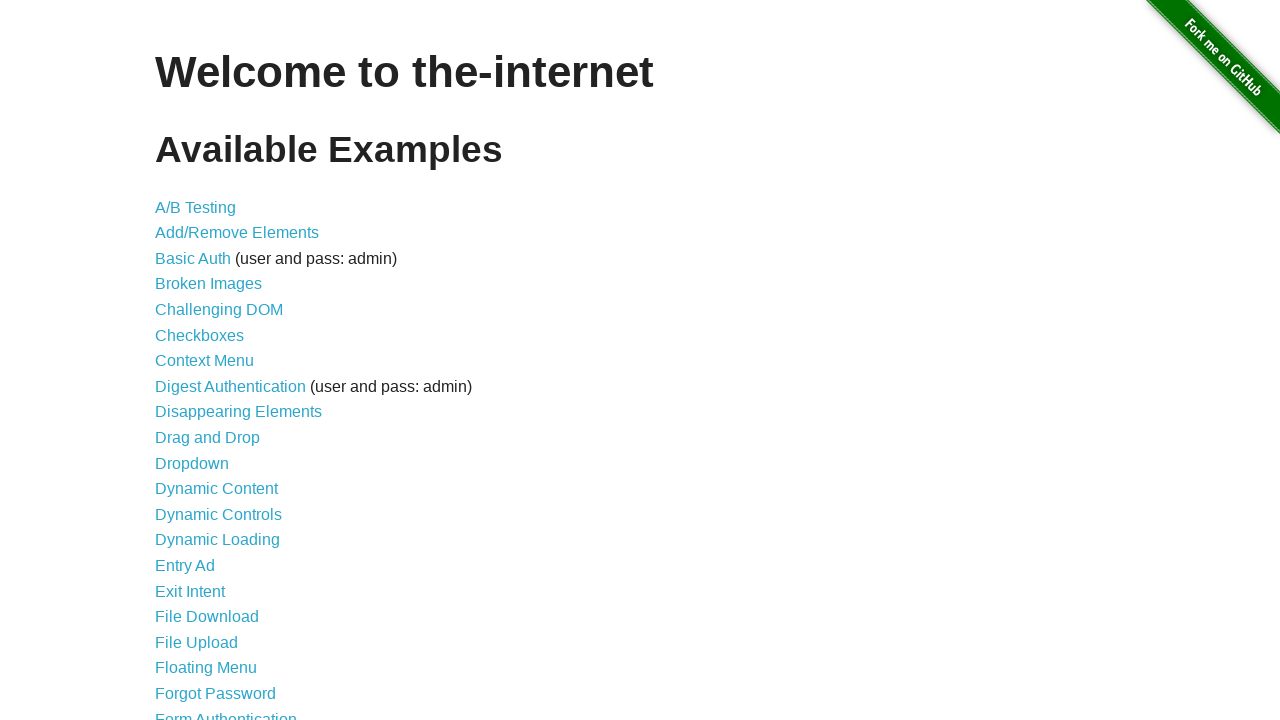

Clicked on Form Authentication link at (226, 712) on text="Form Authentication"
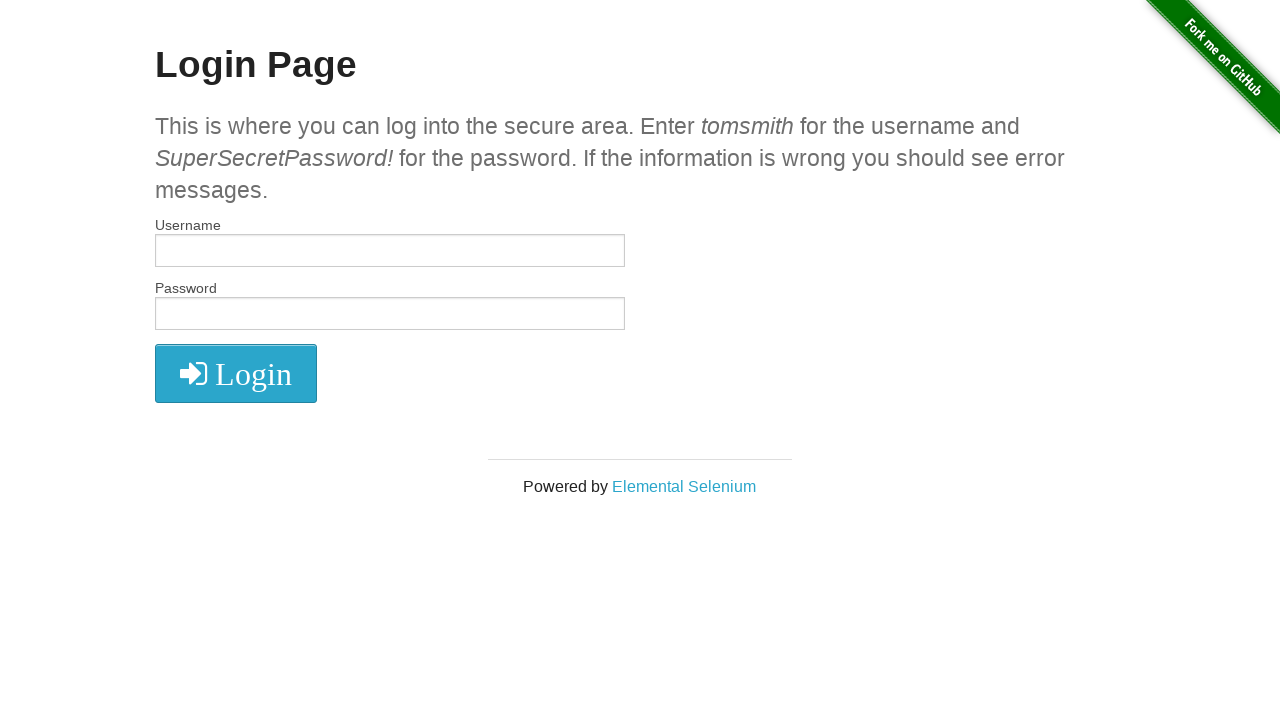

Located h2 element on the page
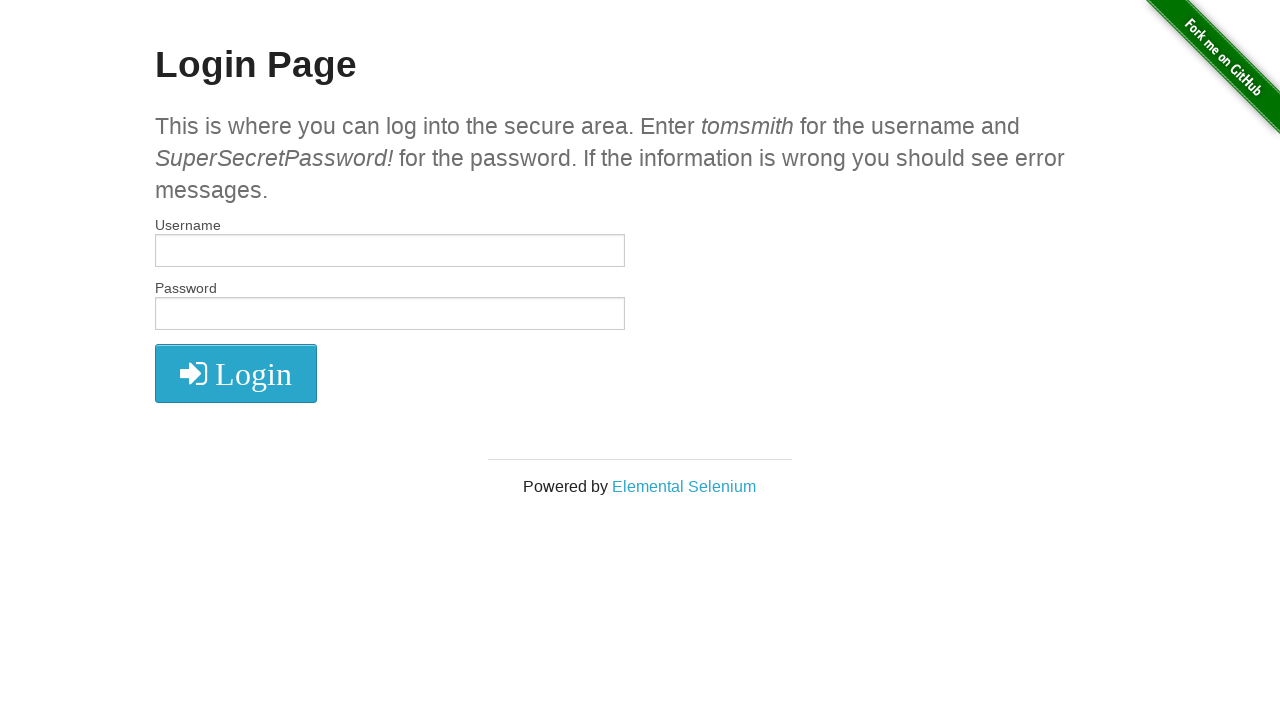

Verified h2 element text is 'Login Page'
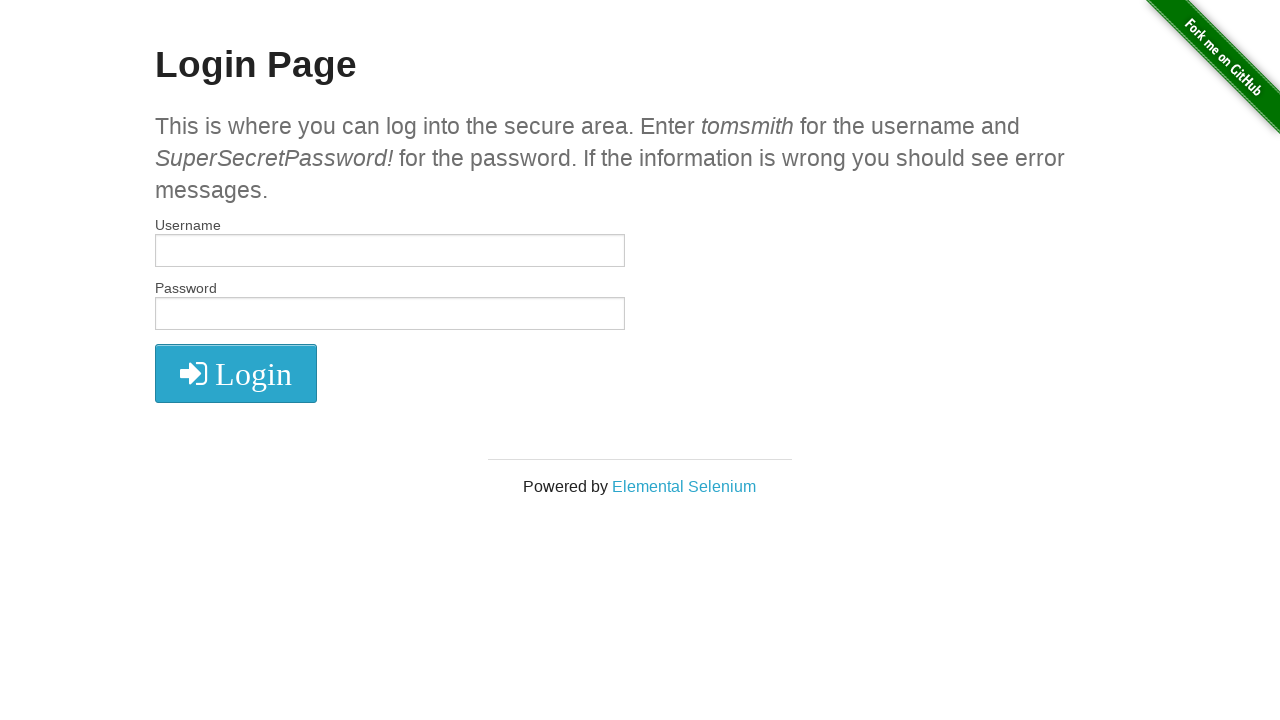

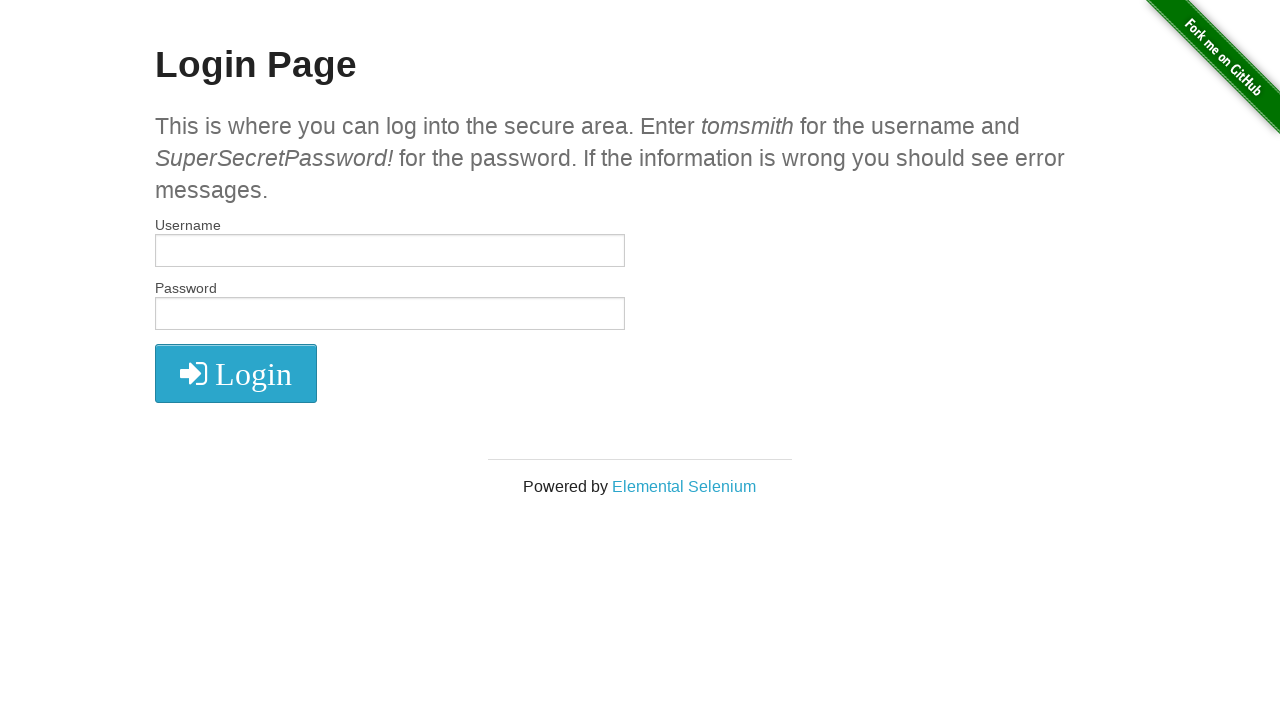